Tests navigation to iframe page by clicking on the iframe link

Starting URL: https://the-internet.herokuapp.com/frames

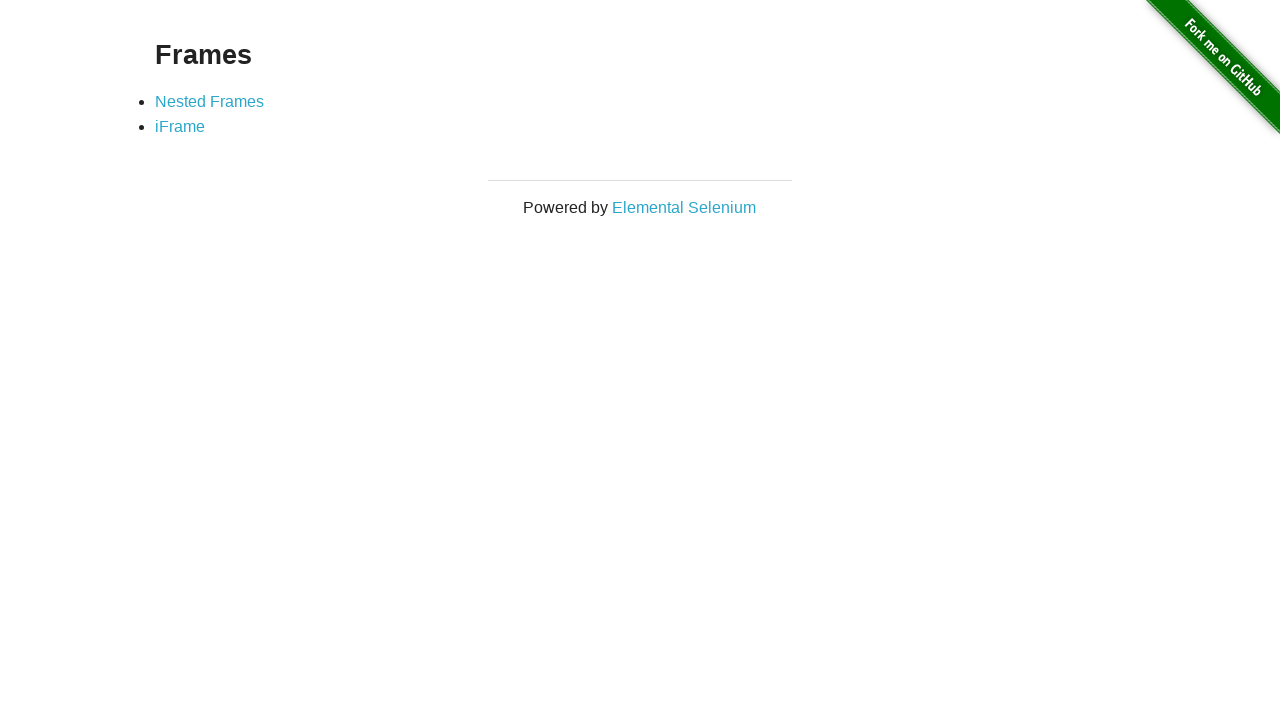

Clicked on iframe link at (180, 127) on a[href='/iframe']
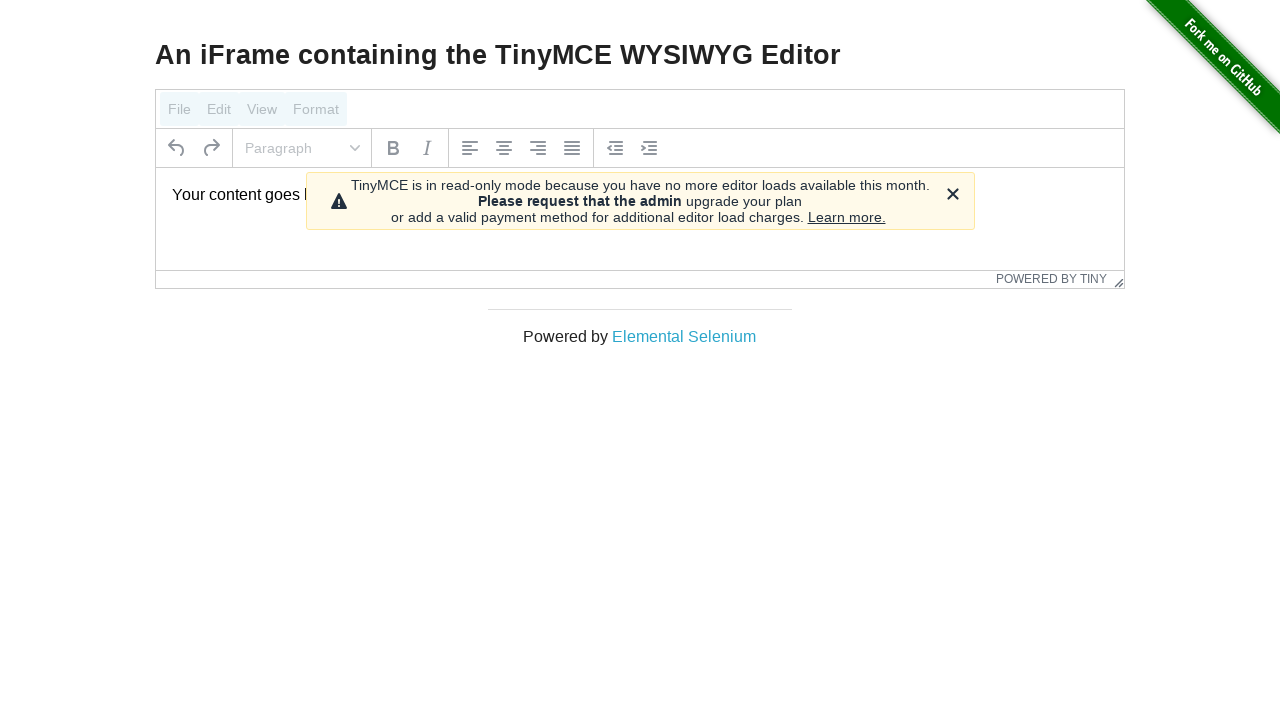

Navigation to iframe page completed
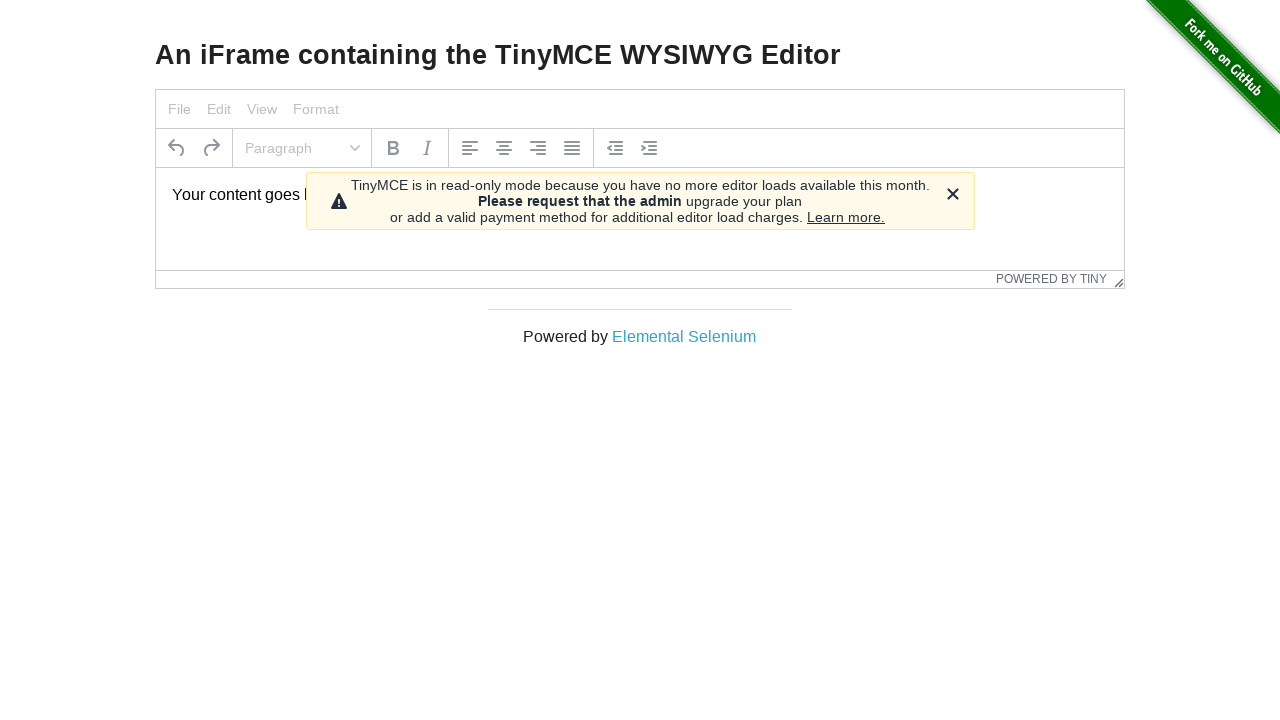

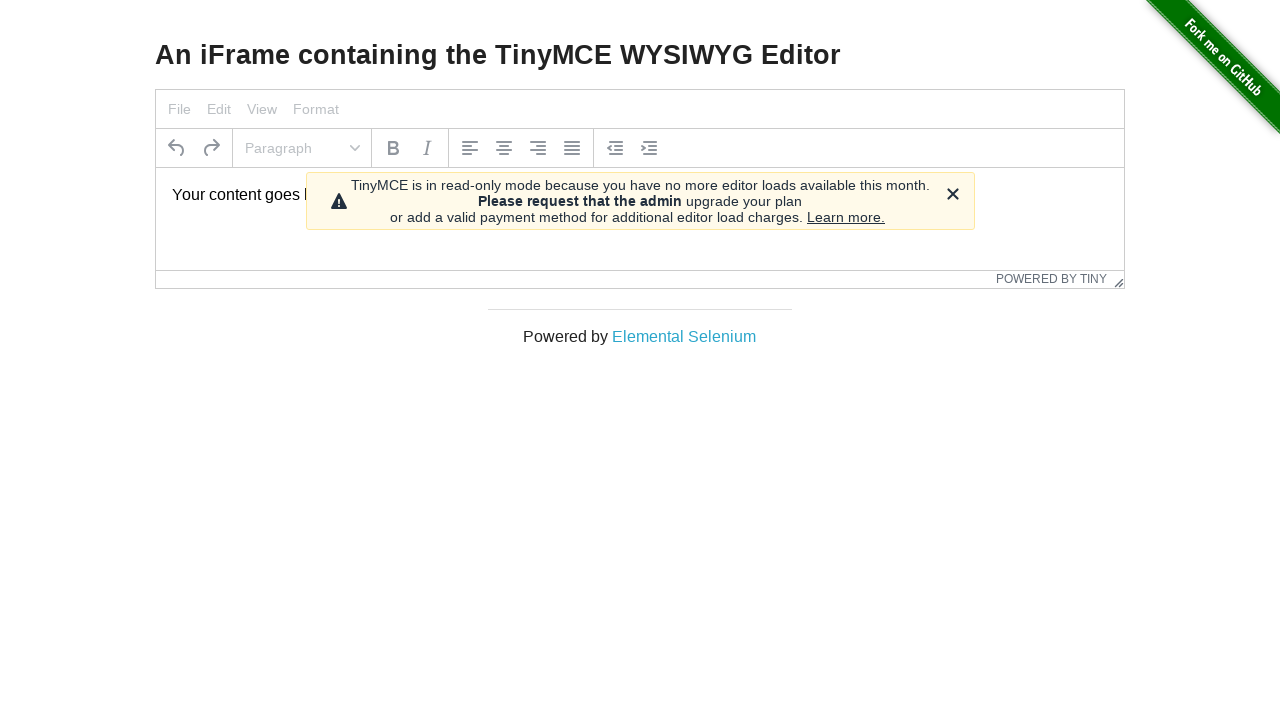